Tests double-click functionality by double-clicking a button and verifying that confirmation text appears indicating a double click was performed

Starting URL: https://demoqa.com/buttons

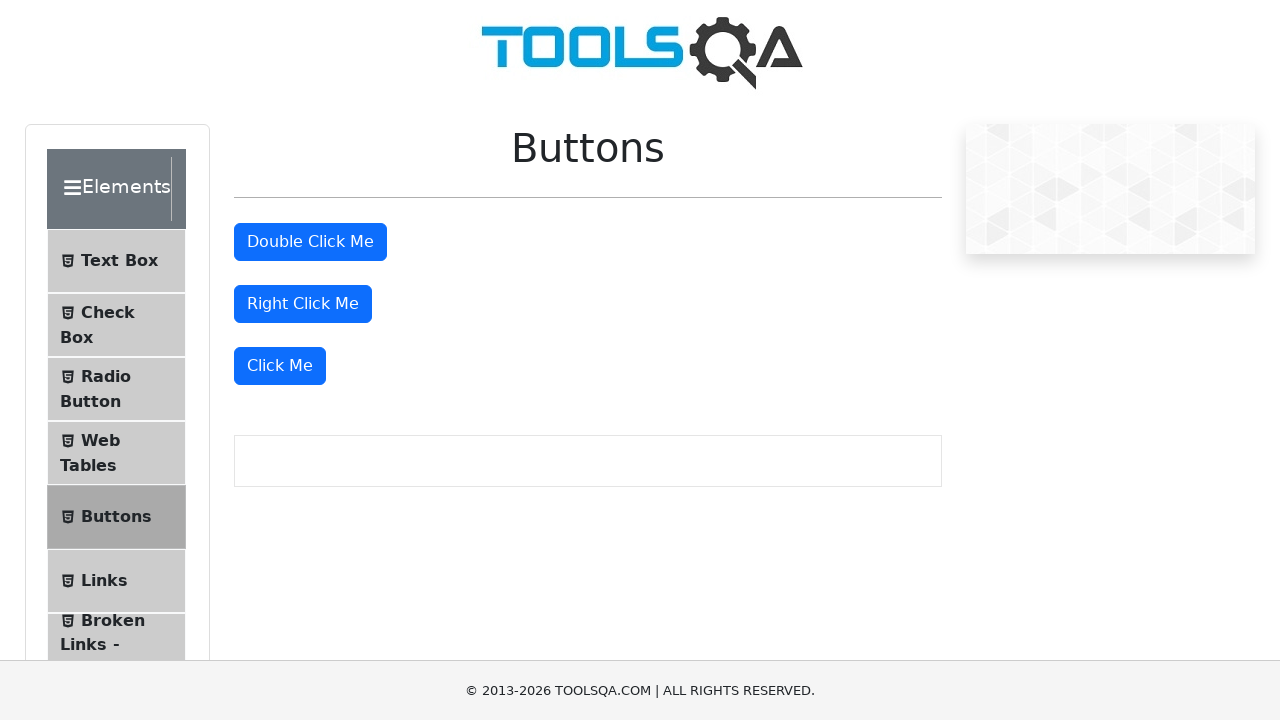

Double-clicked the 'Double Click Me' button at (310, 242) on #doubleClickBtn
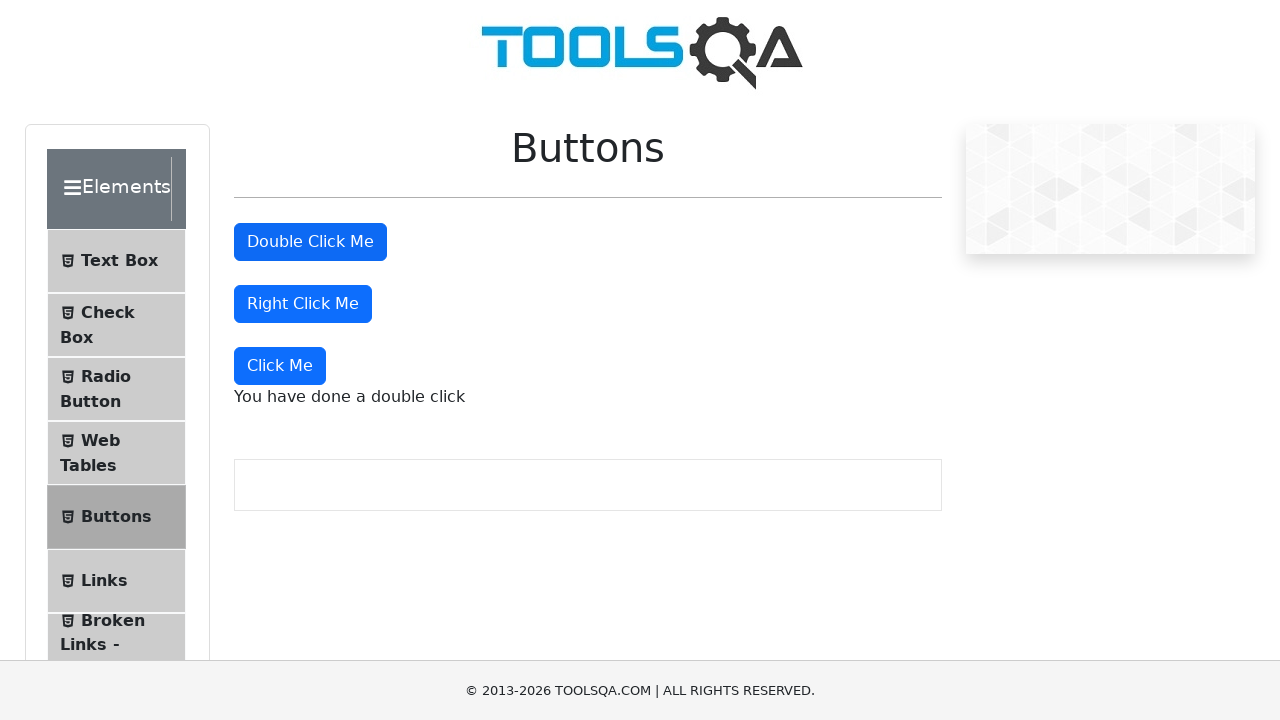

Confirmed double-click confirmation text appeared
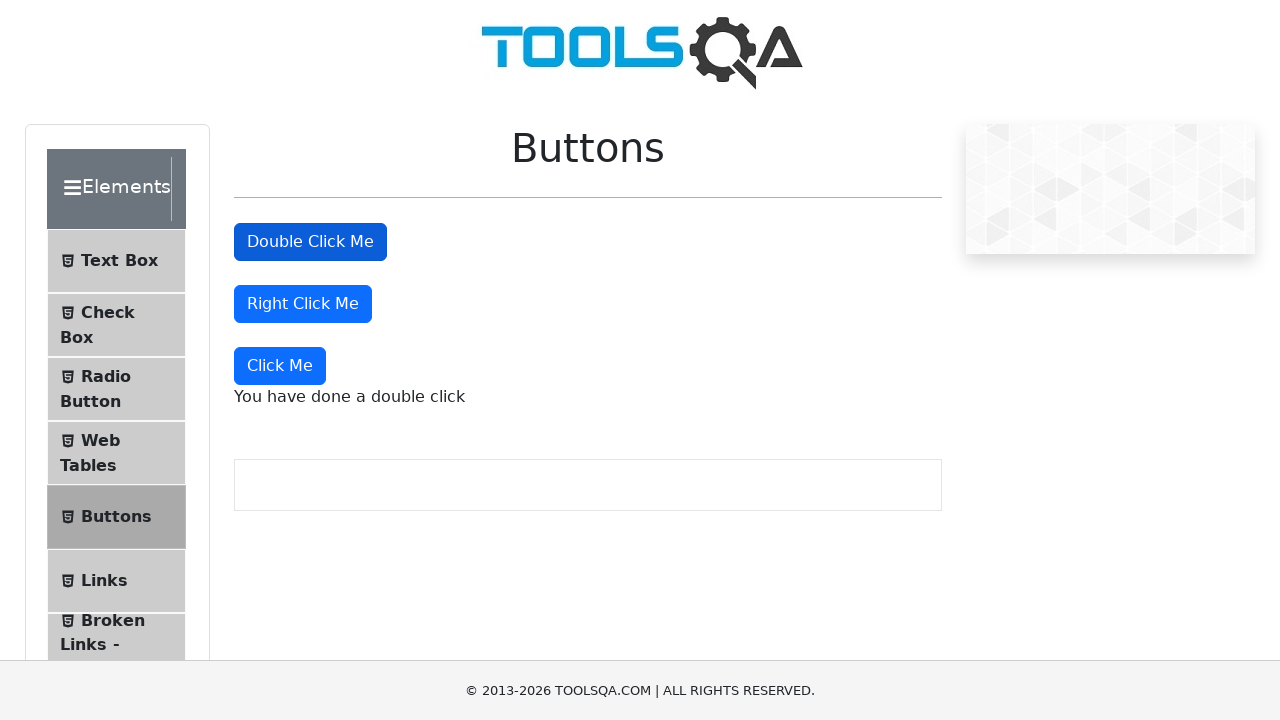

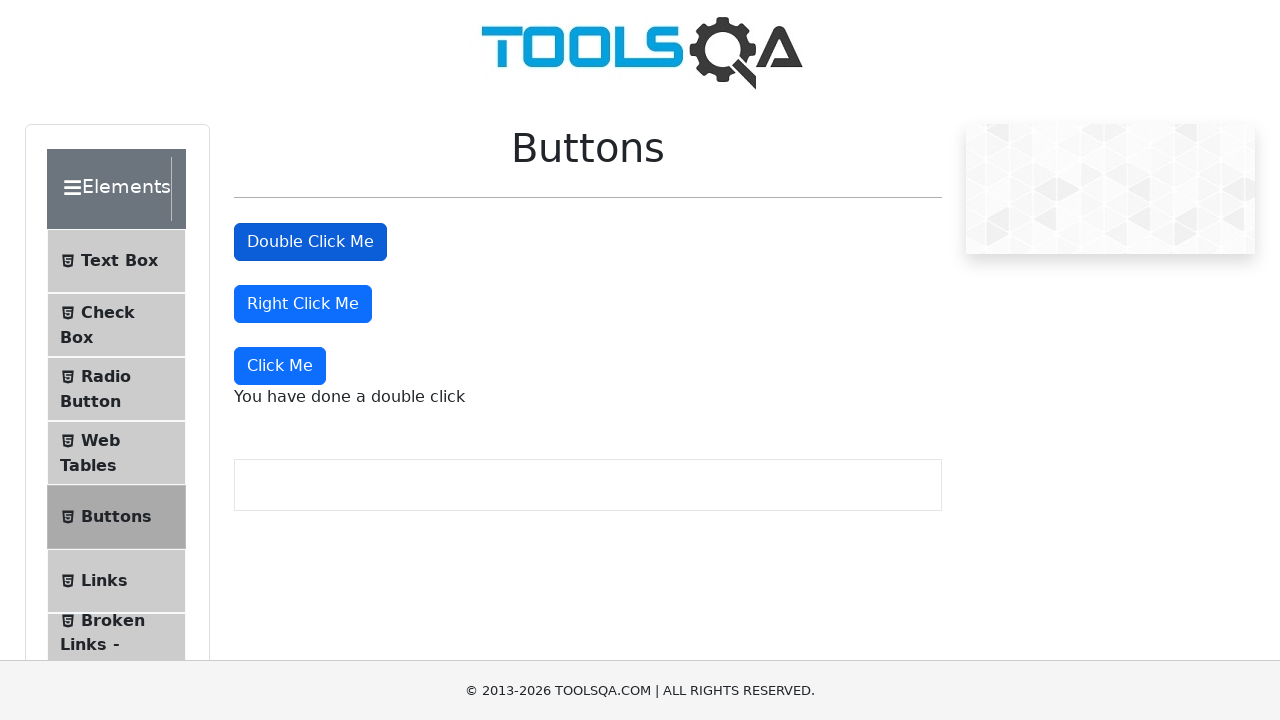